Tests that the Playwright Python documentation homepage has the correct title and that the Get Started link navigates to the intro page with expected content.

Starting URL: https://playwright.dev/python/

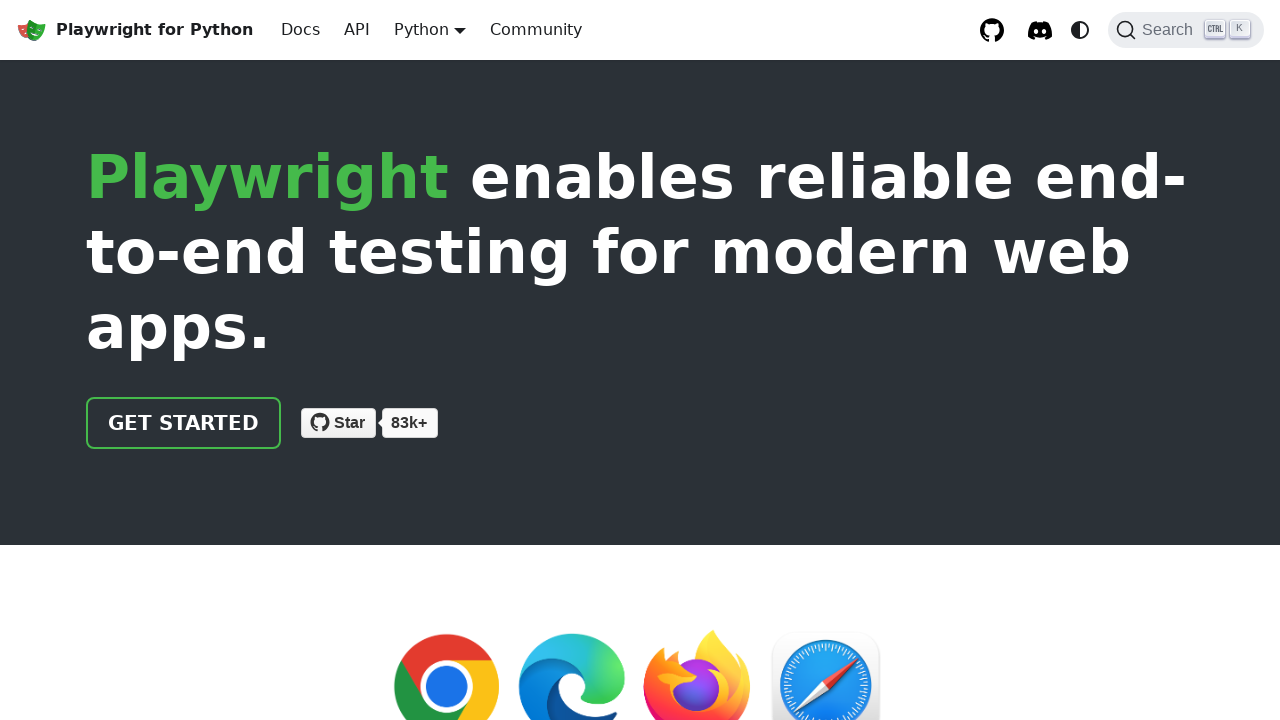

Verified page title contains 'Playwright'
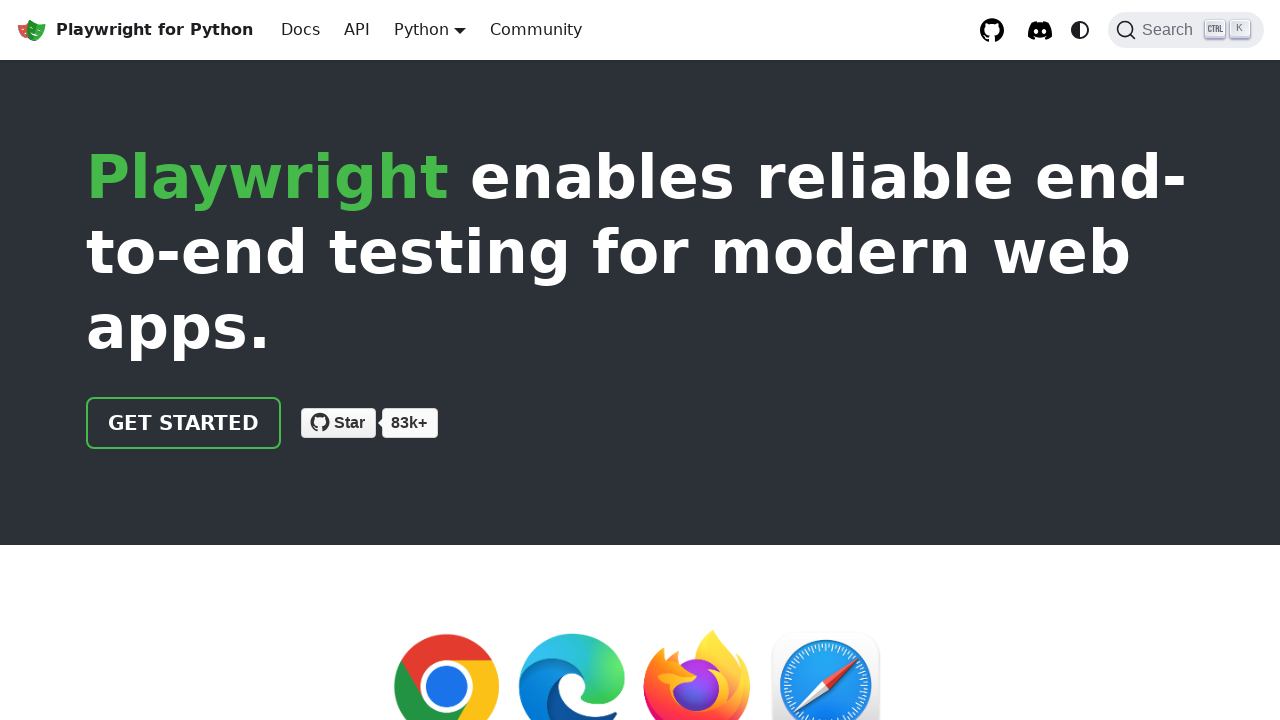

Located 'Get Started' link element
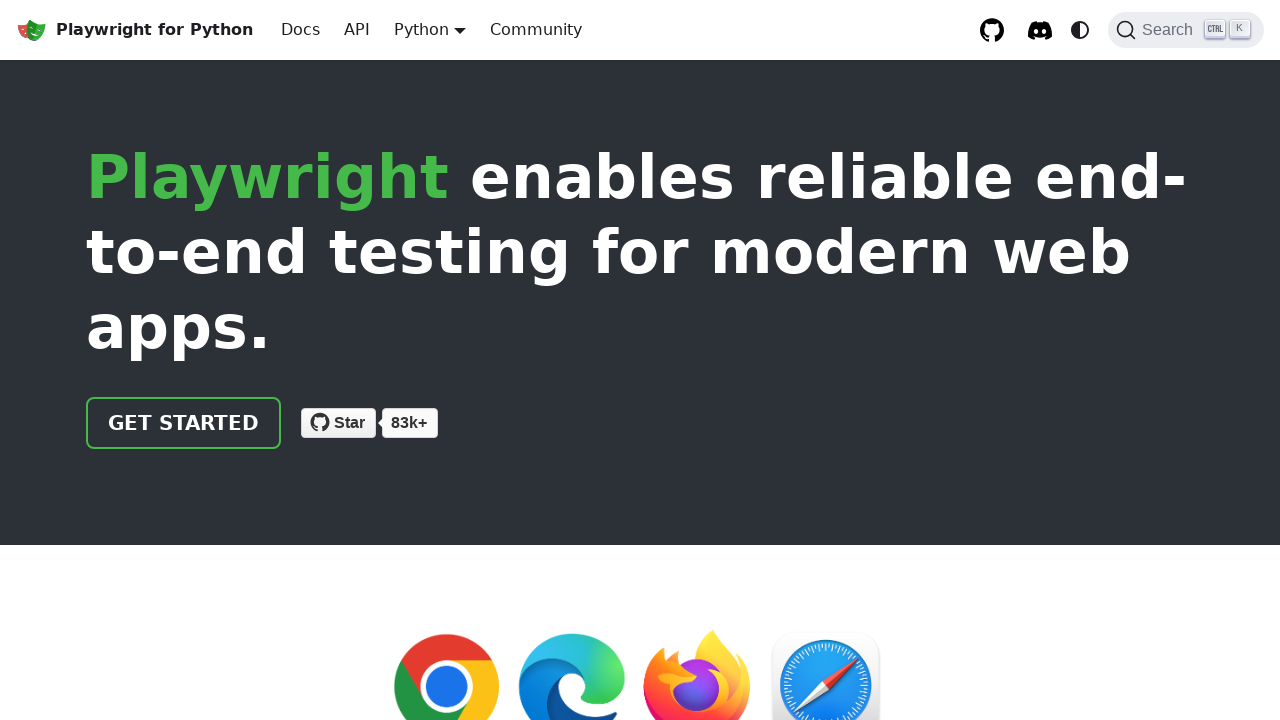

Verified 'Get Started' link href is '/python/docs/intro'
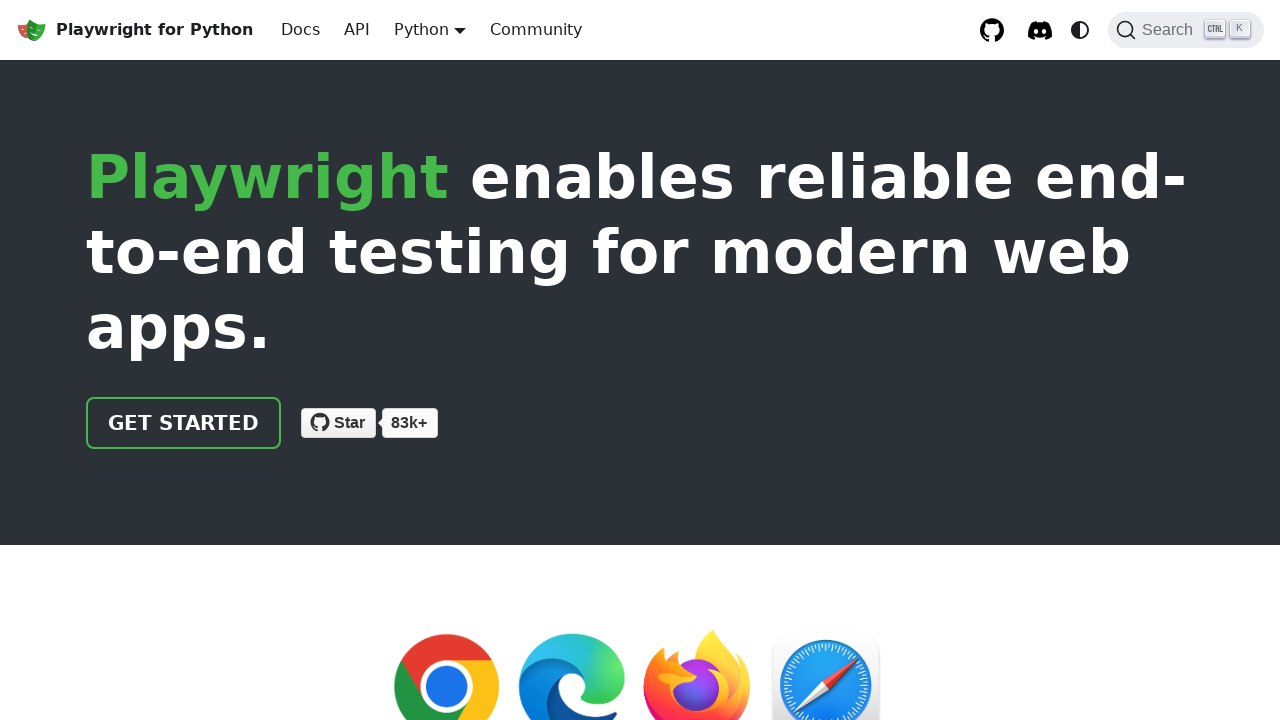

Clicked 'Get Started' link to navigate to intro page at (184, 423) on text=Get Started
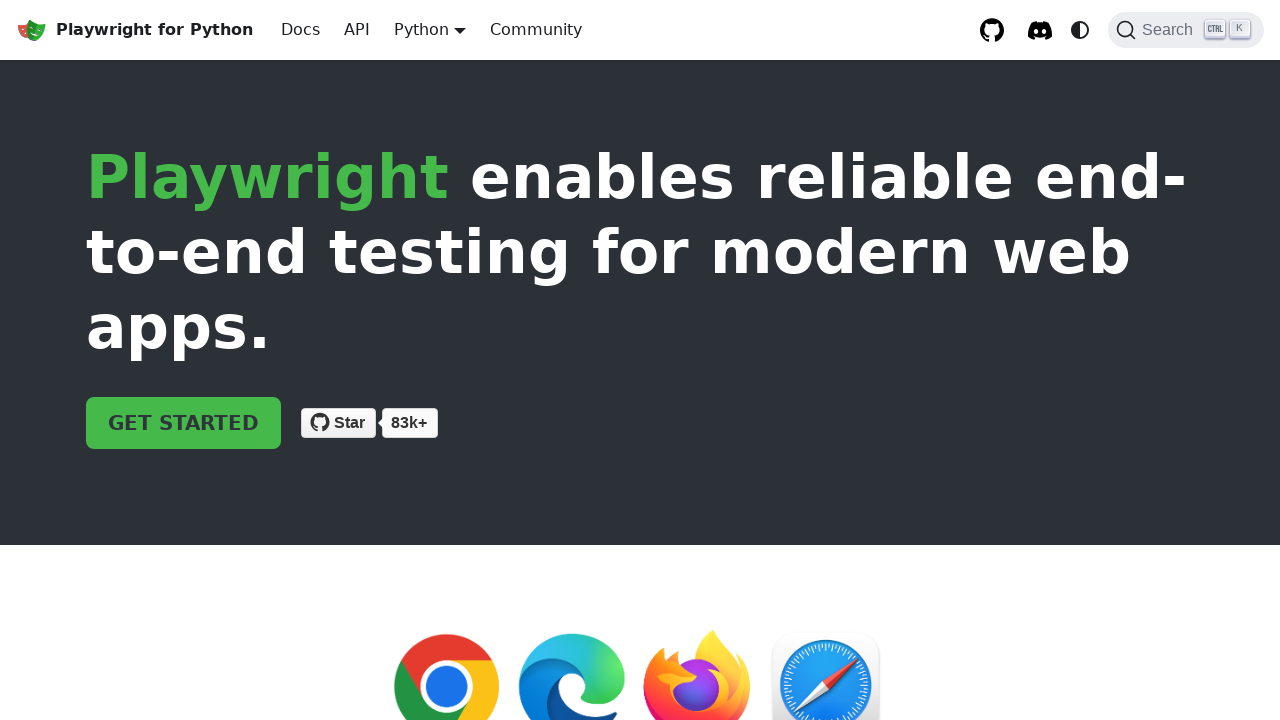

Intro page loaded with 'pytest-playwright' content visible
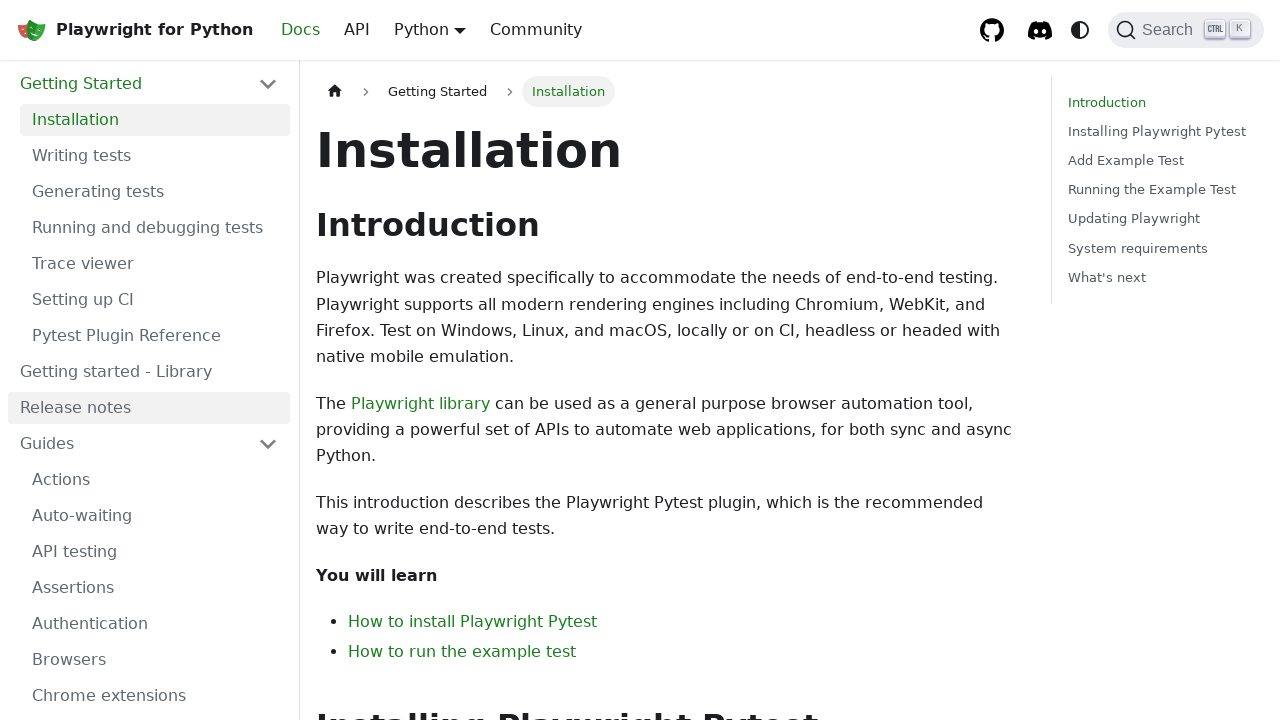

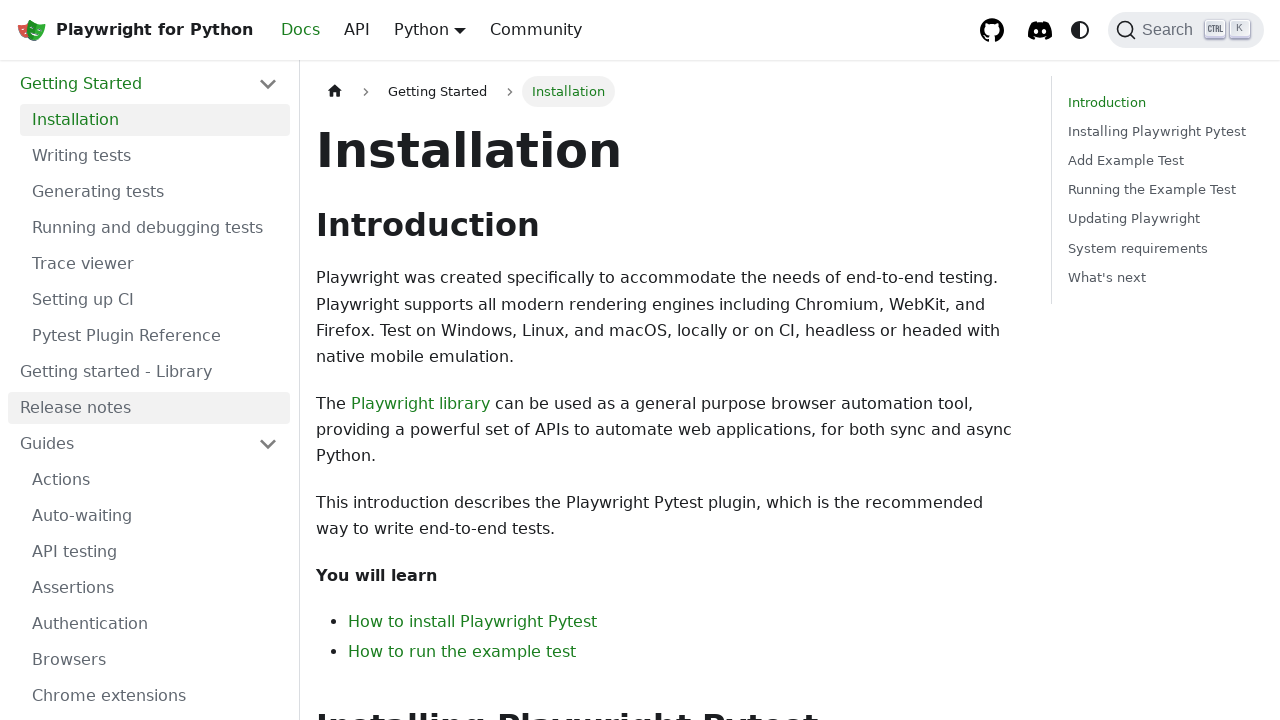